Tests keyboard key press functionality by sending the SPACE key to an input element and then using the Actions API to send the LEFT arrow key, verifying that each key press is correctly detected and displayed.

Starting URL: http://the-internet.herokuapp.com/key_presses

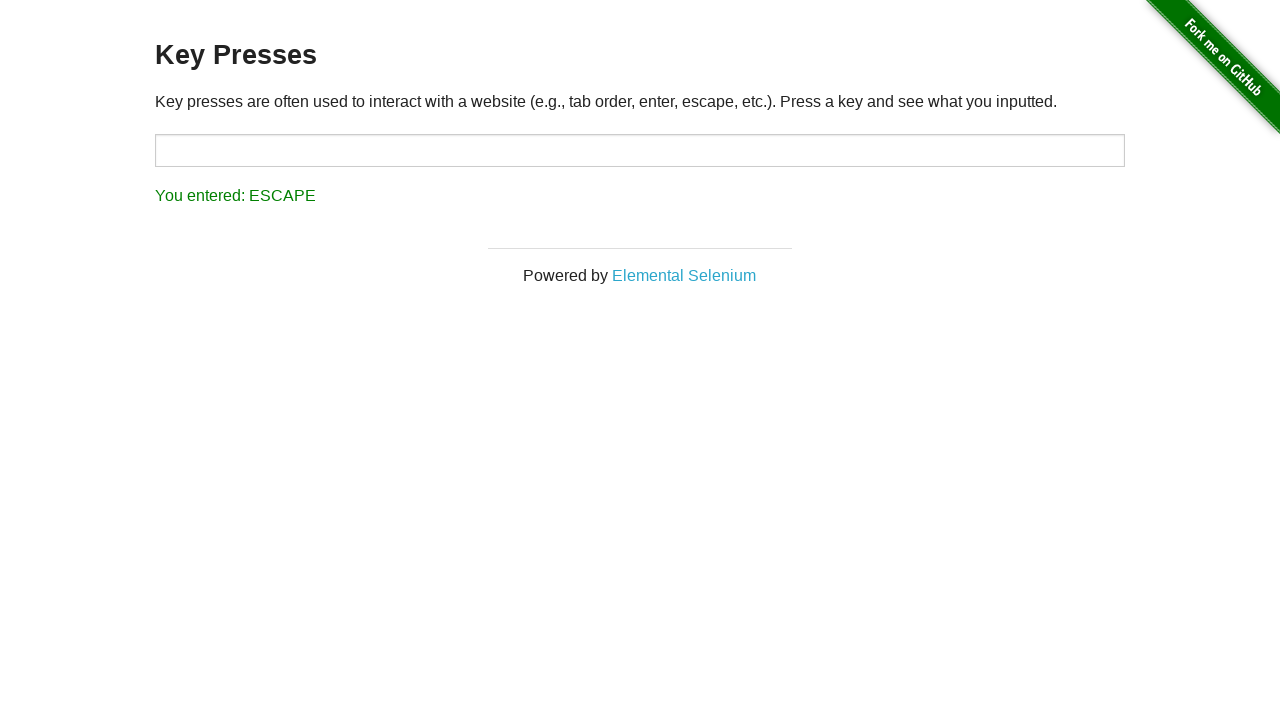

Pressed SPACE key on target input element on #target
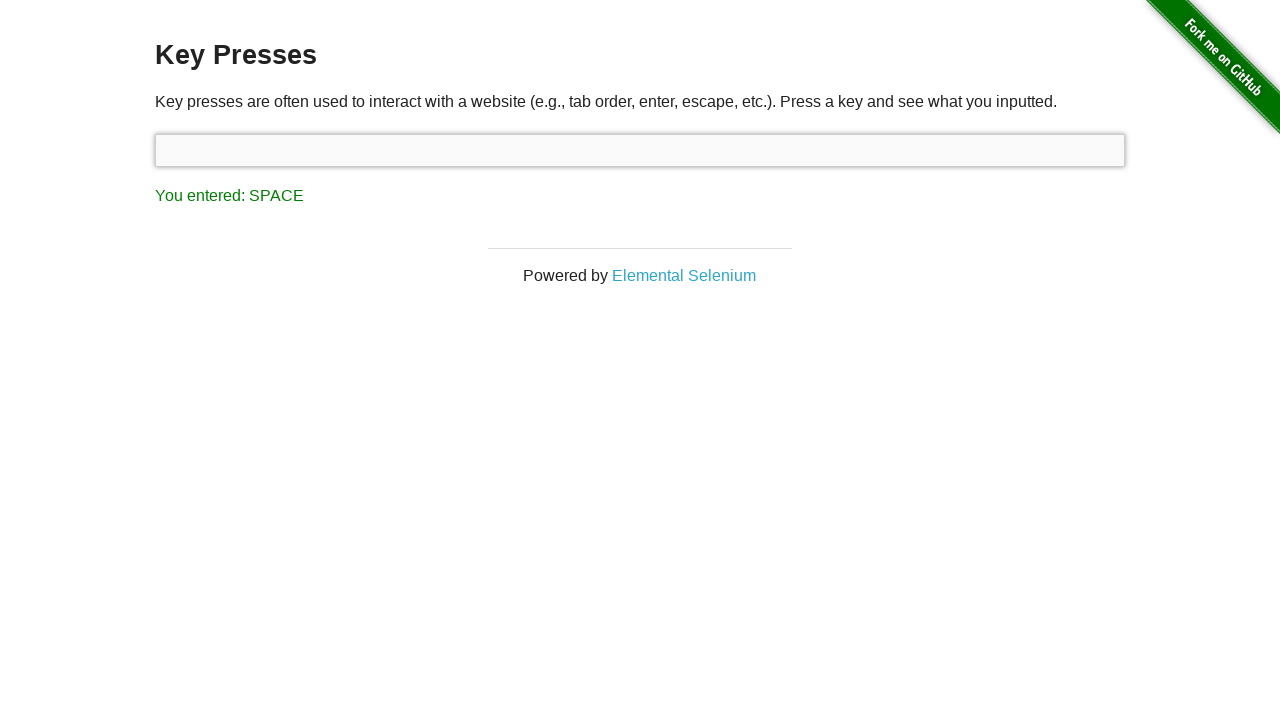

Verified SPACE key press was detected and displayed in result
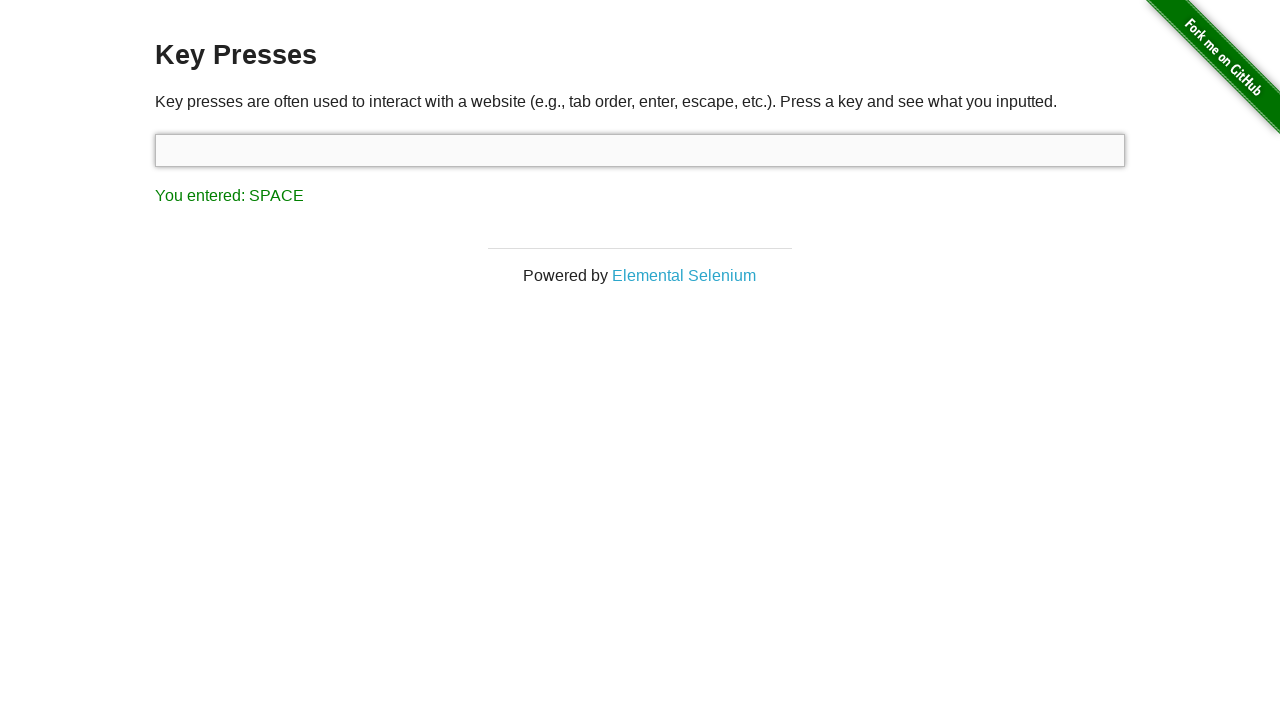

Pressed LEFT arrow key using keyboard API
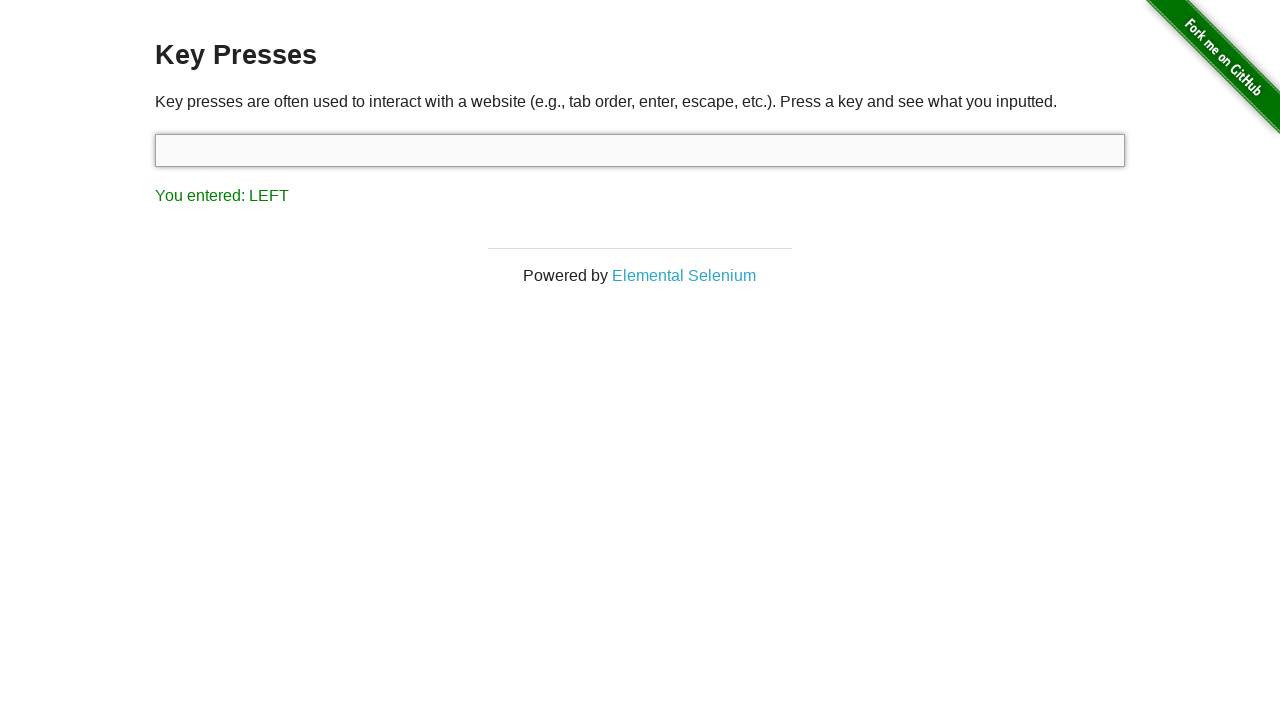

Verified LEFT arrow key press was detected and displayed in result
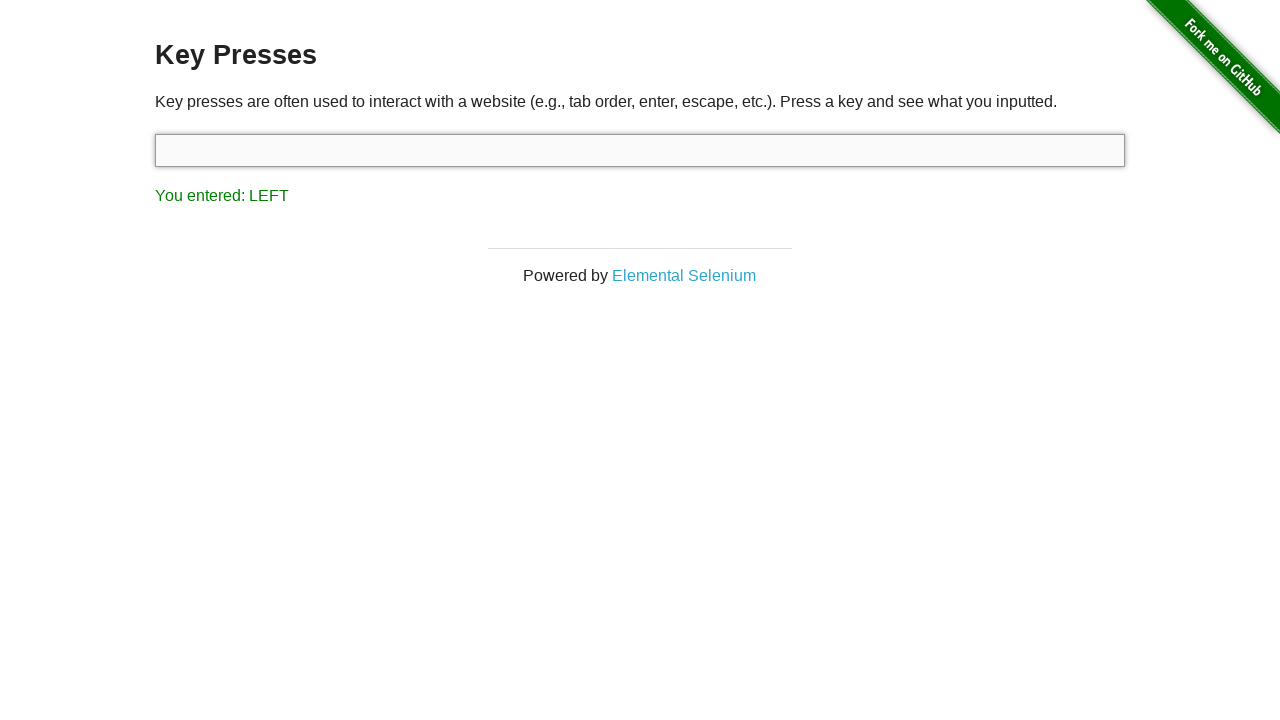

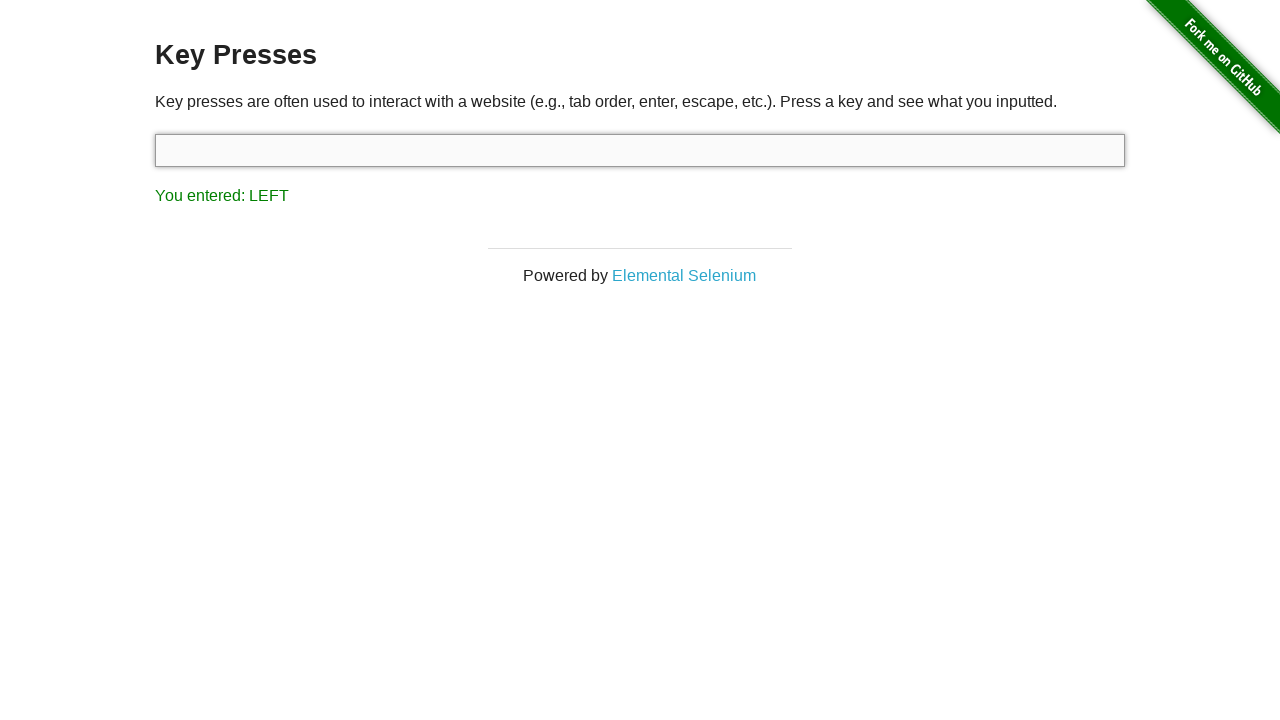